Navigates to the Calley Pro features page and verifies the page loads successfully by waiting for the content to be visible.

Starting URL: https://www.getcalley.com/calley-pro-features/

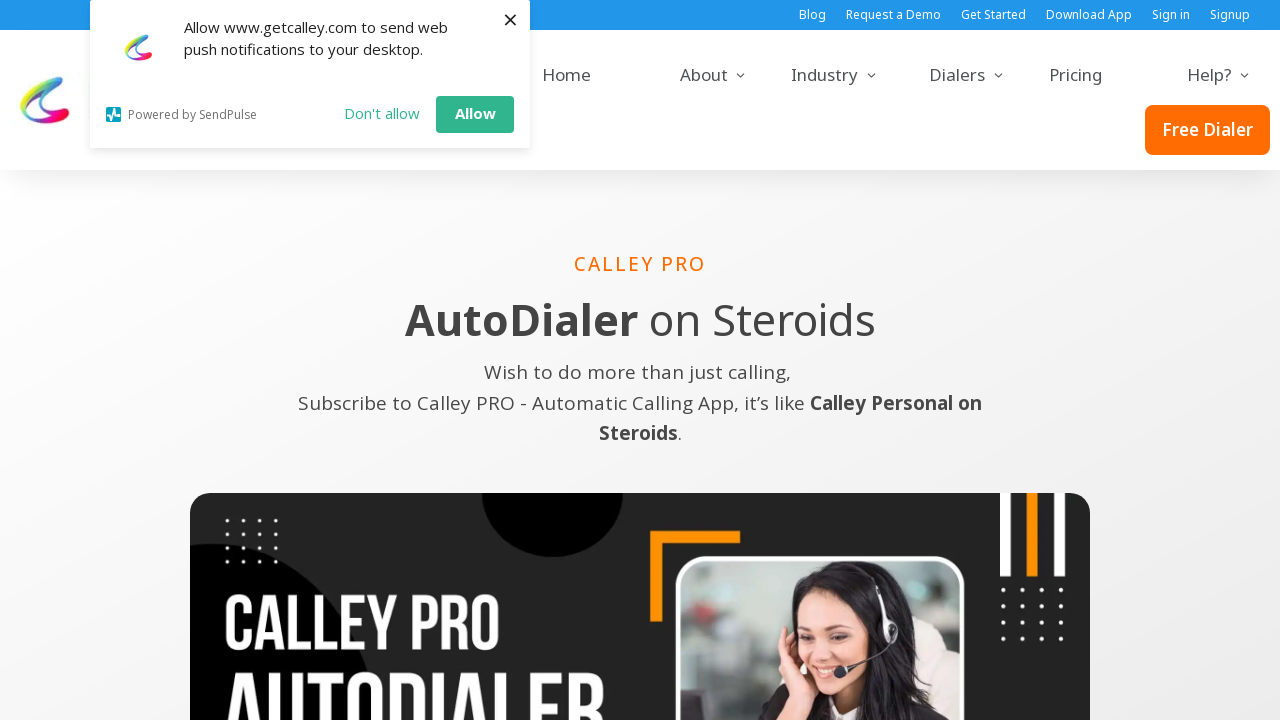

Set viewport size to 1366x768
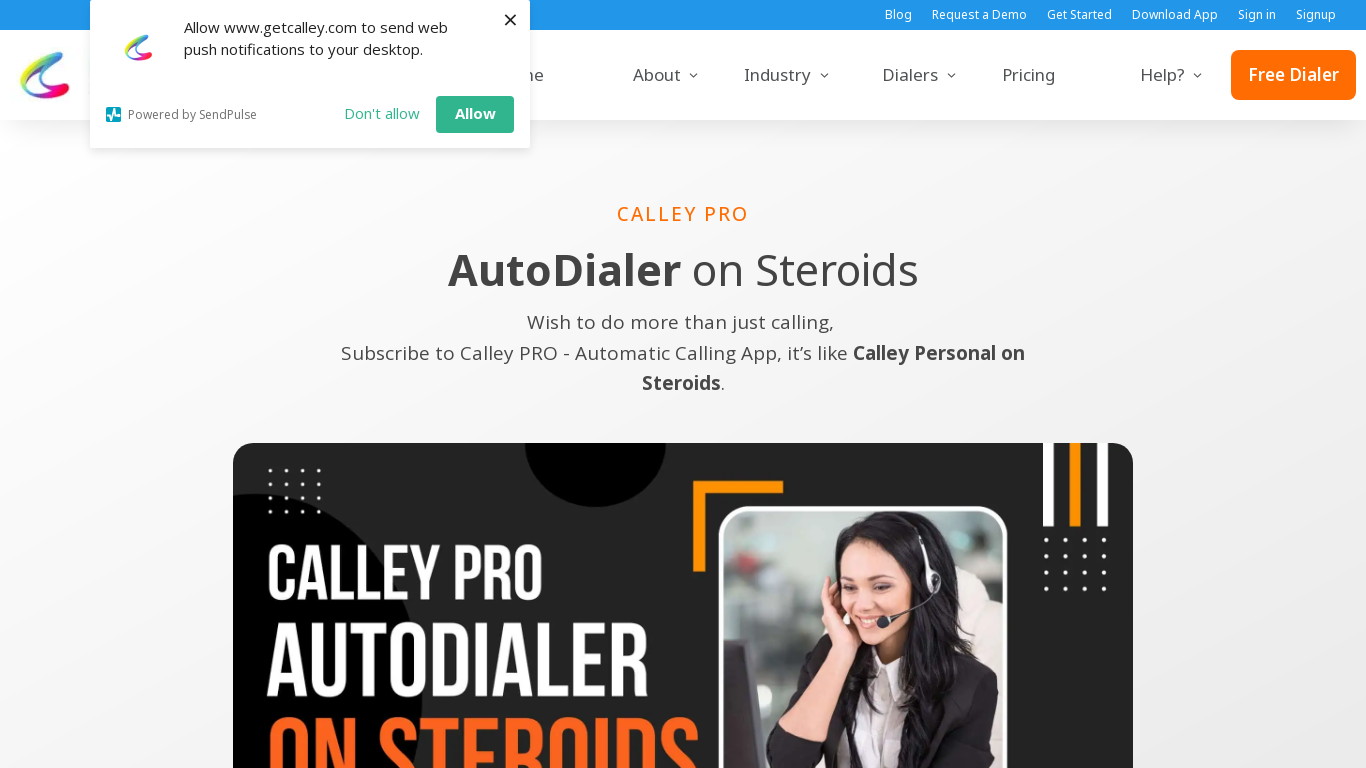

Waited for page to reach networkidle state - Calley Pro features page loaded successfully
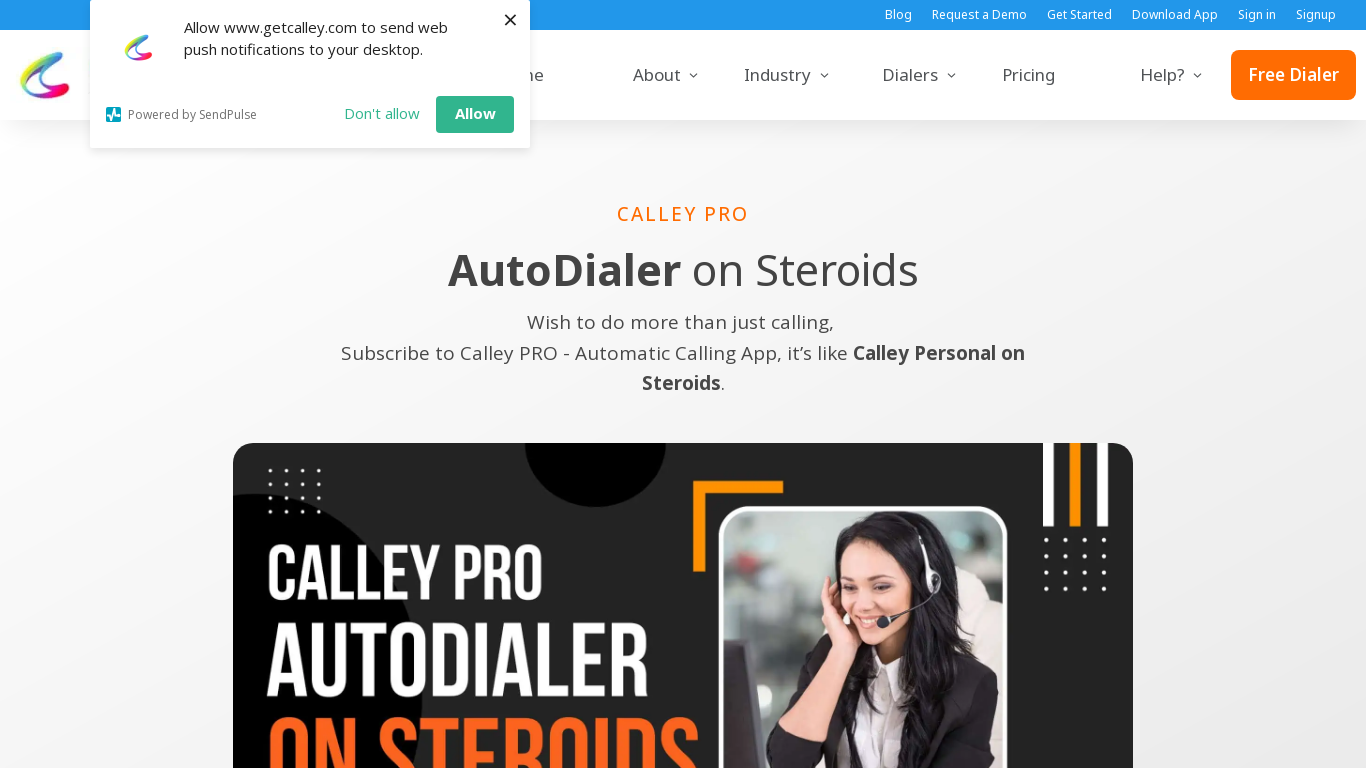

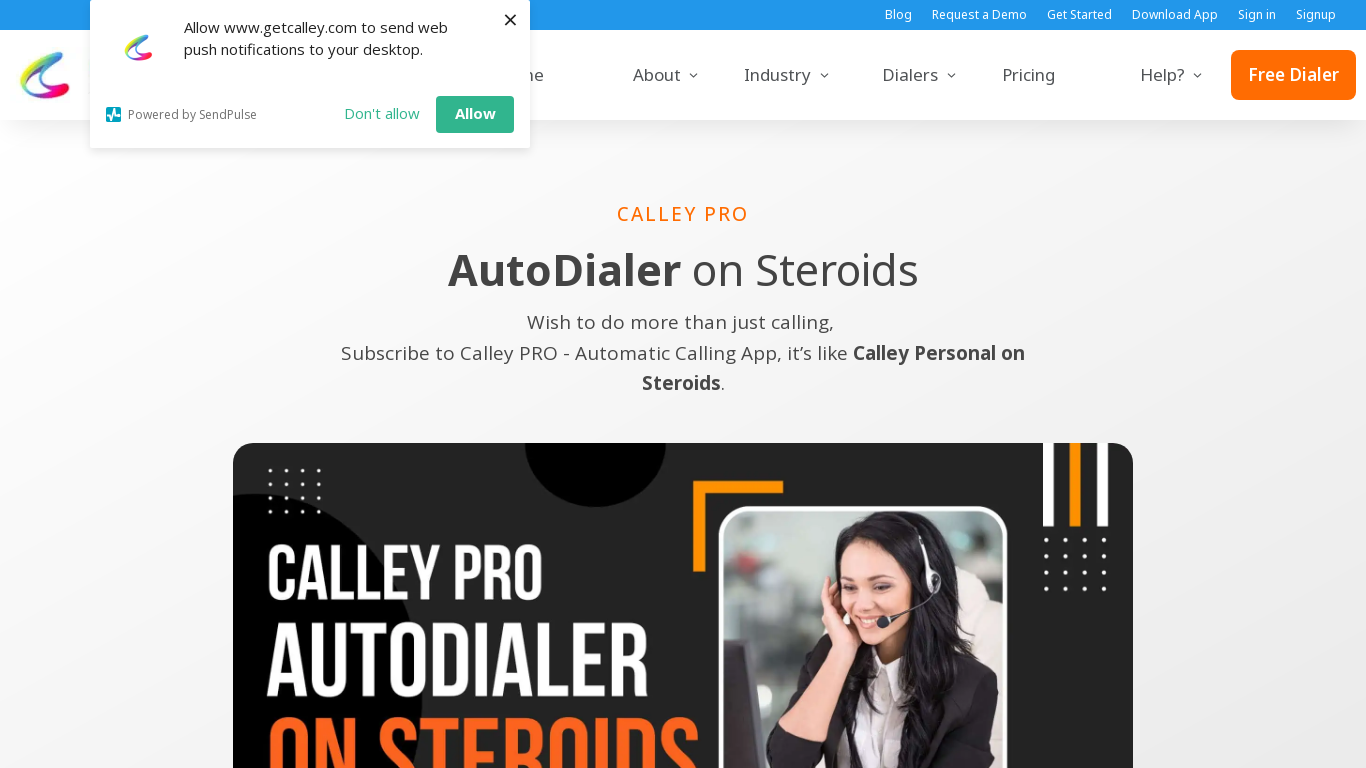